Tests window handling functionality by clicking a link that opens a new window, verifying content in the new window, and switching back to the original window

Starting URL: https://the-internet.herokuapp.com/windows

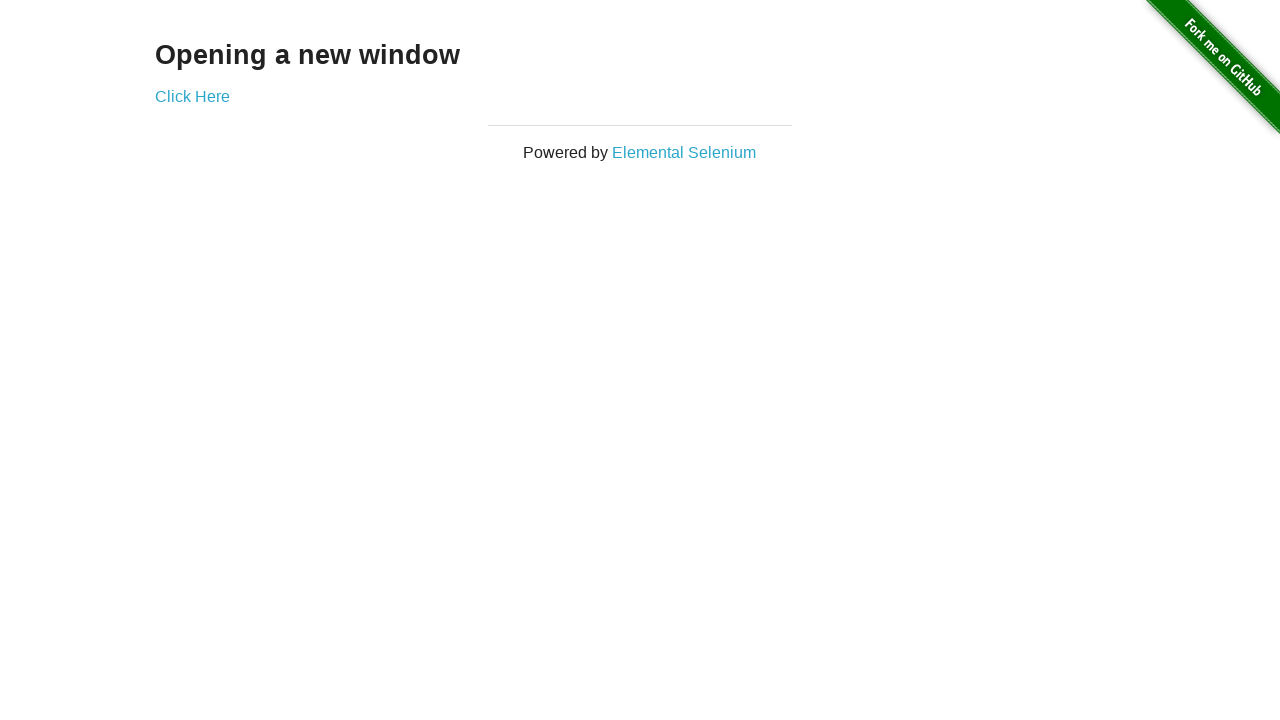

Verified 'Opening a new window' text is visible
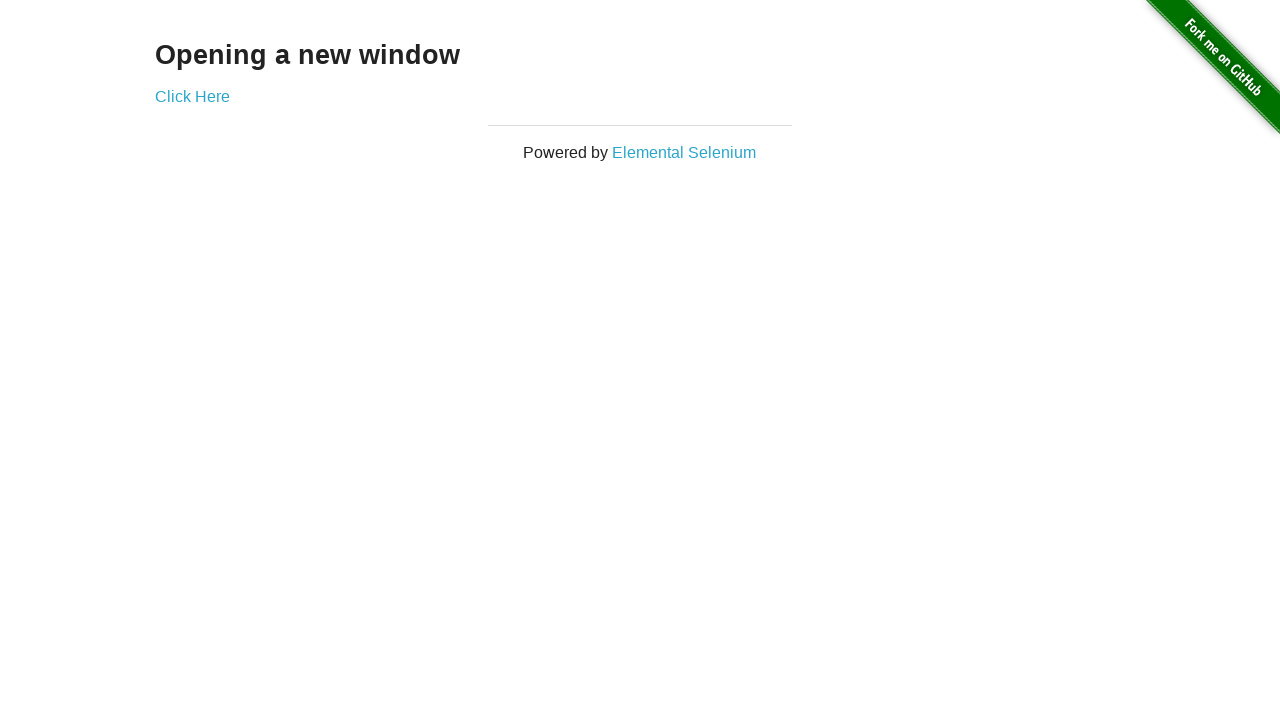

Verified page title contains 'The Internet'
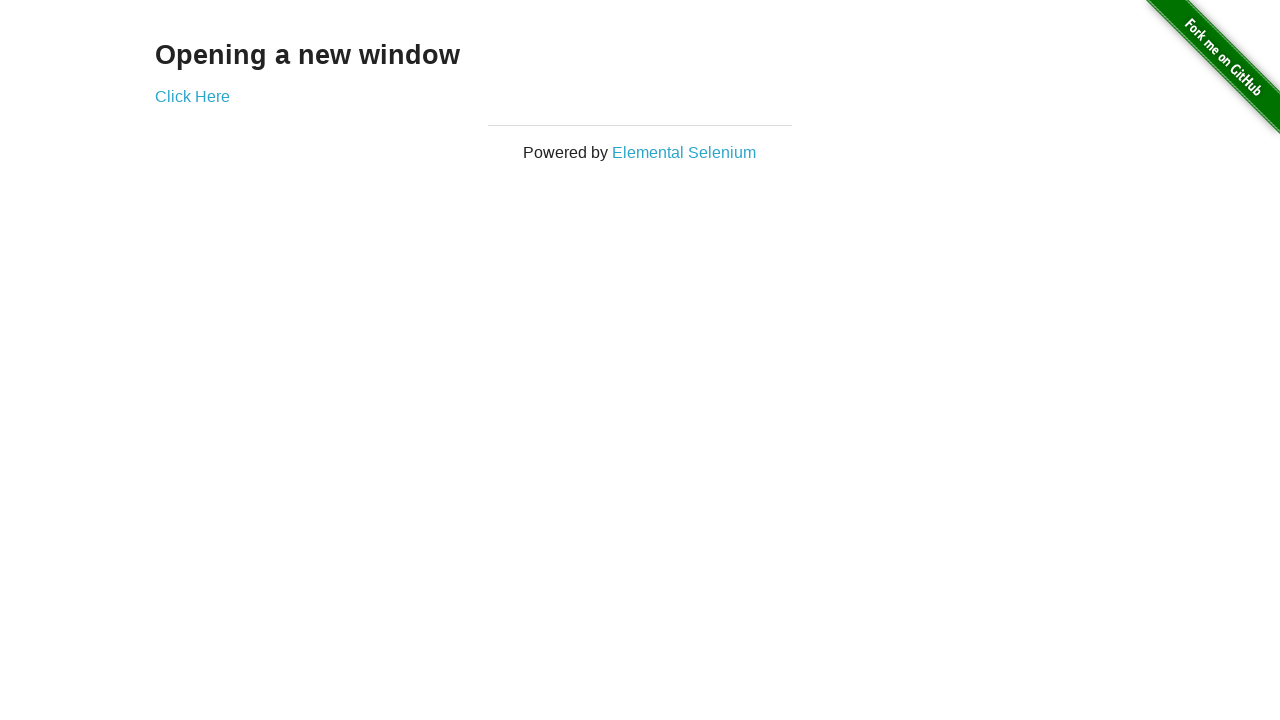

Clicked 'Click Here' button to open new window at (192, 96) on xpath=//*[text()='Click Here']
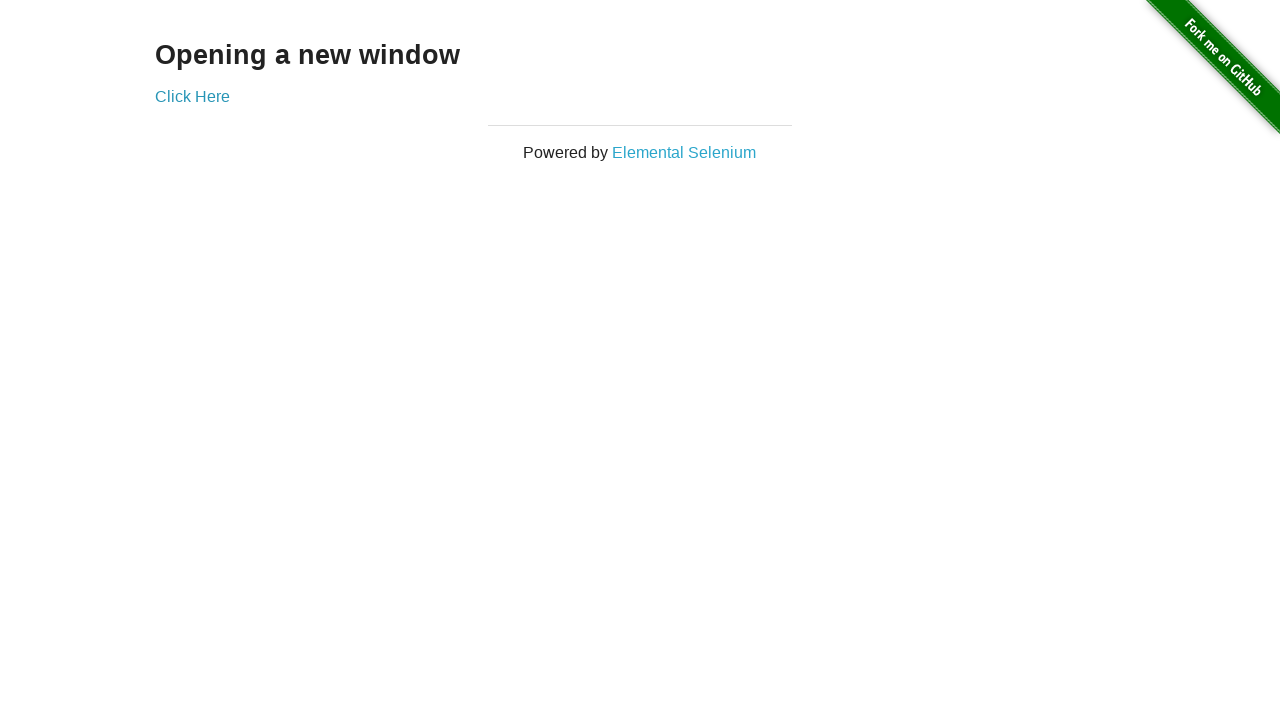

New window loaded and ready
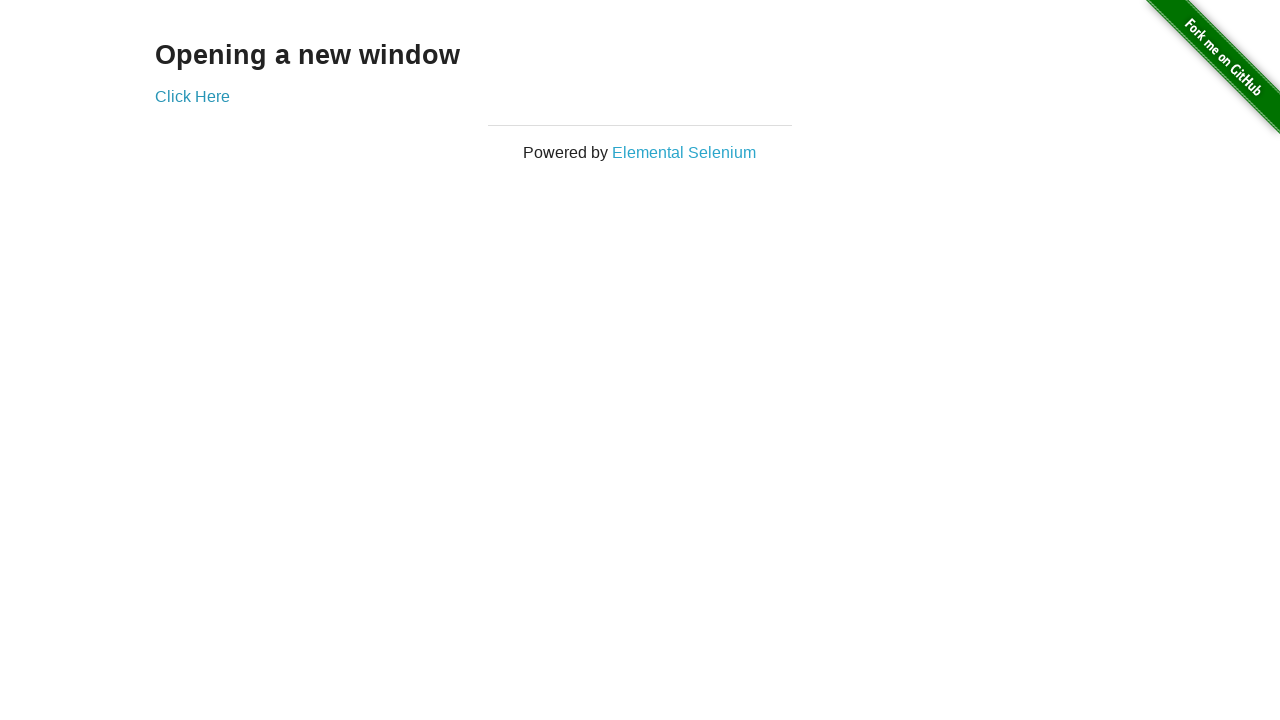

Verified new window title is 'New Window'
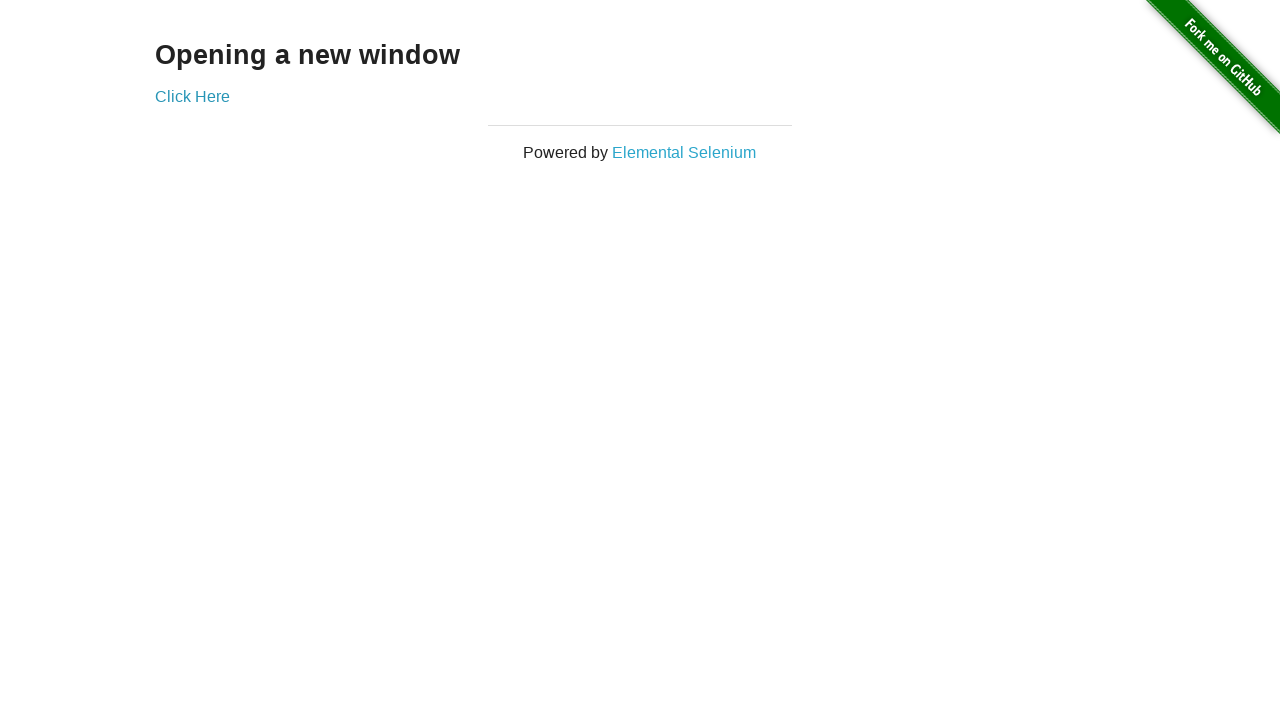

Verified 'New Window' heading is visible in new window
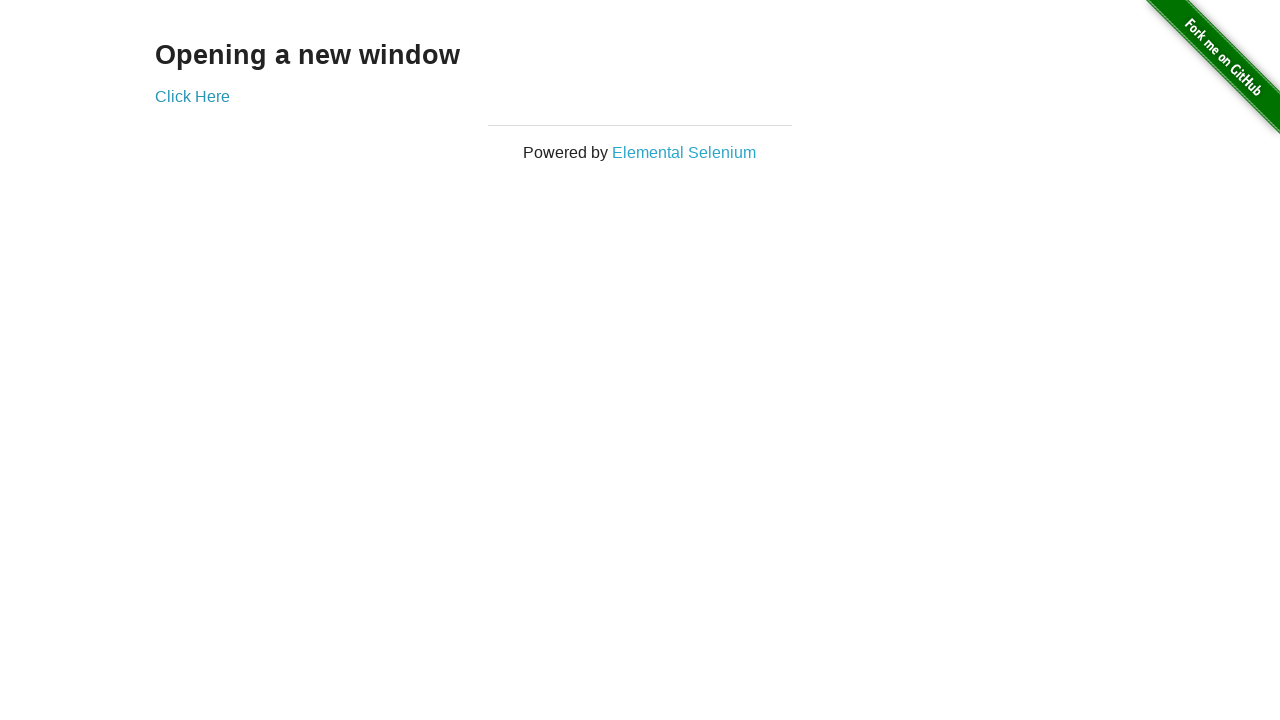

Switched back to original window
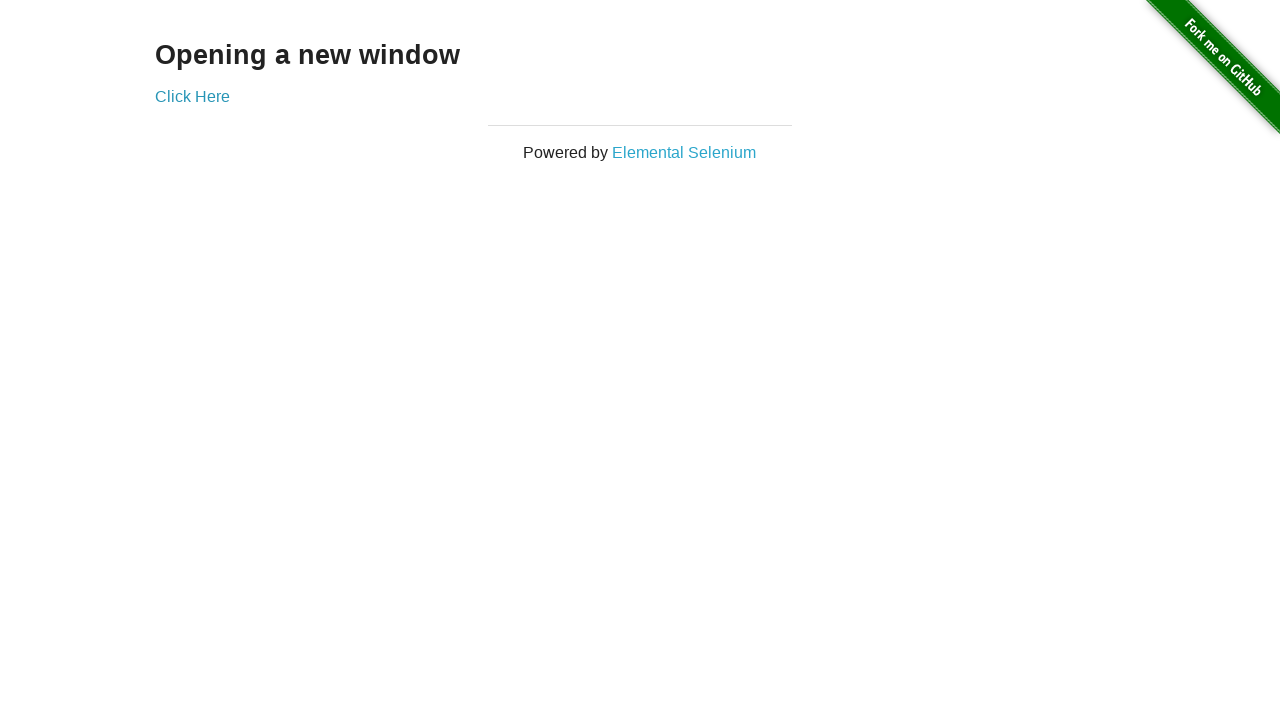

Verified original window title contains 'The Internet'
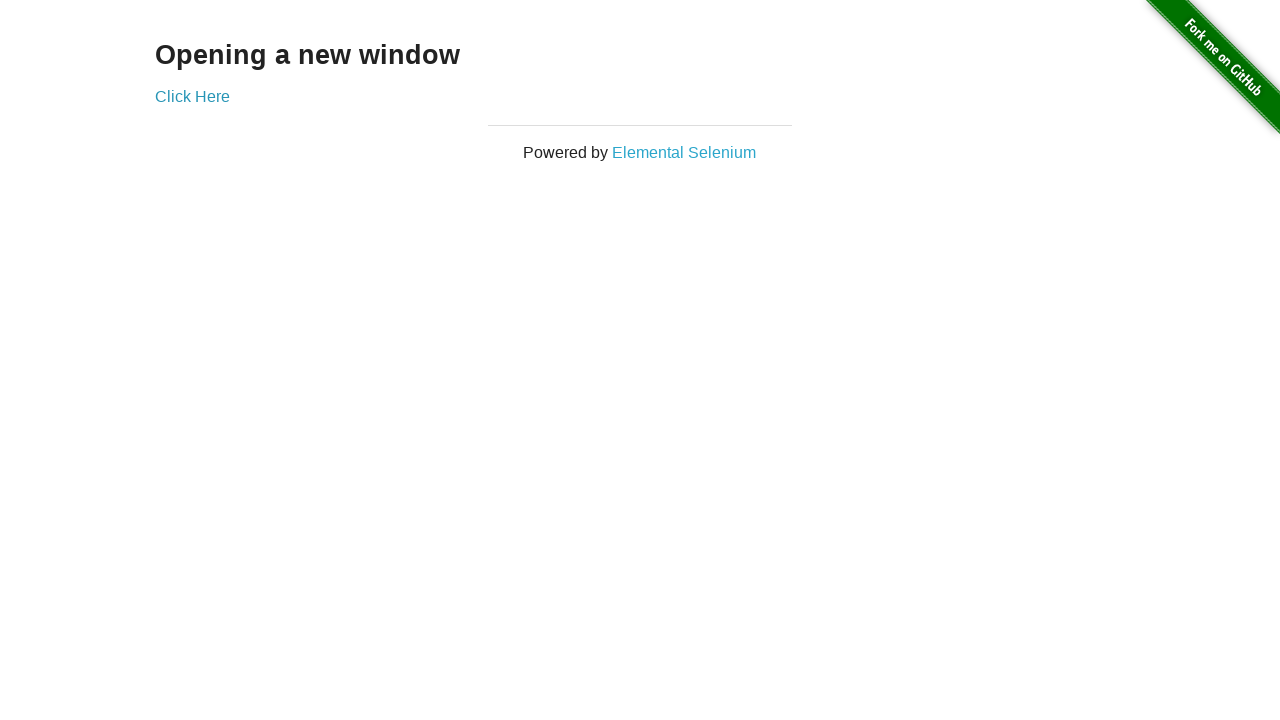

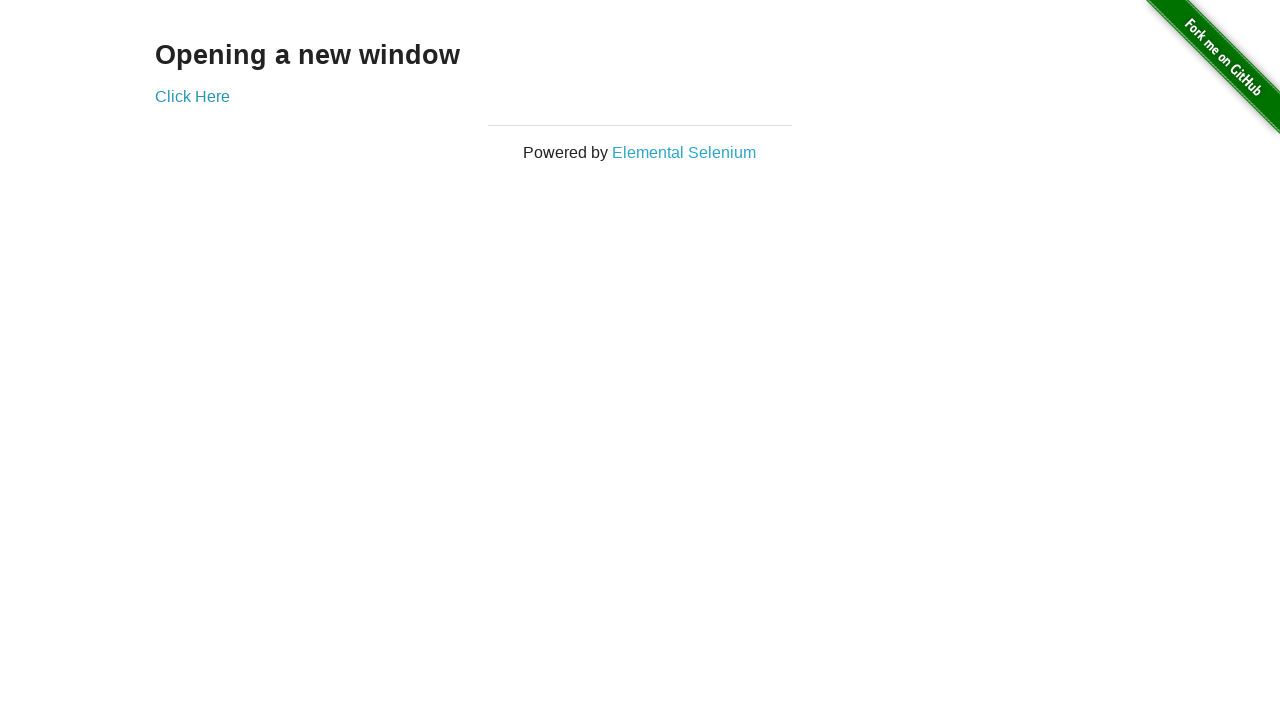